Tests alert handling by clicking a button that triggers an alert dialog and then accepting/dismissing it

Starting URL: https://formy-project.herokuapp.com/switch-window

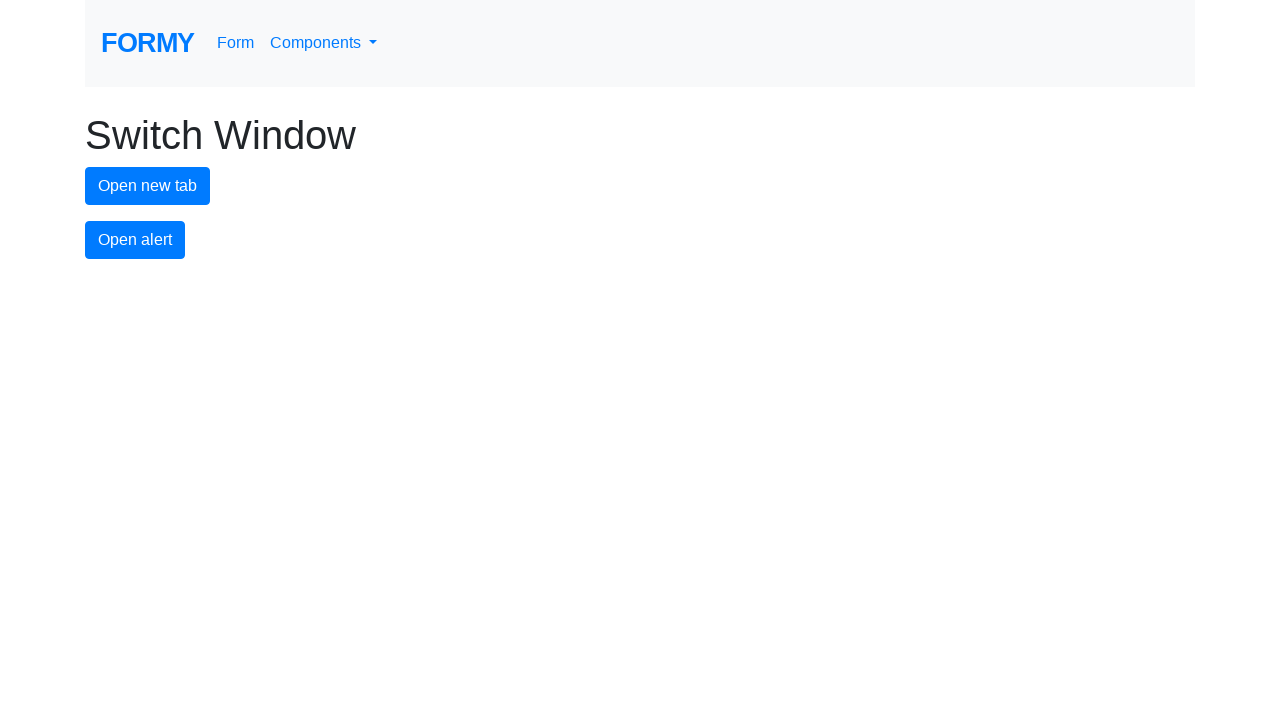

Clicked alert button to trigger alert dialog at (135, 240) on #alert-button
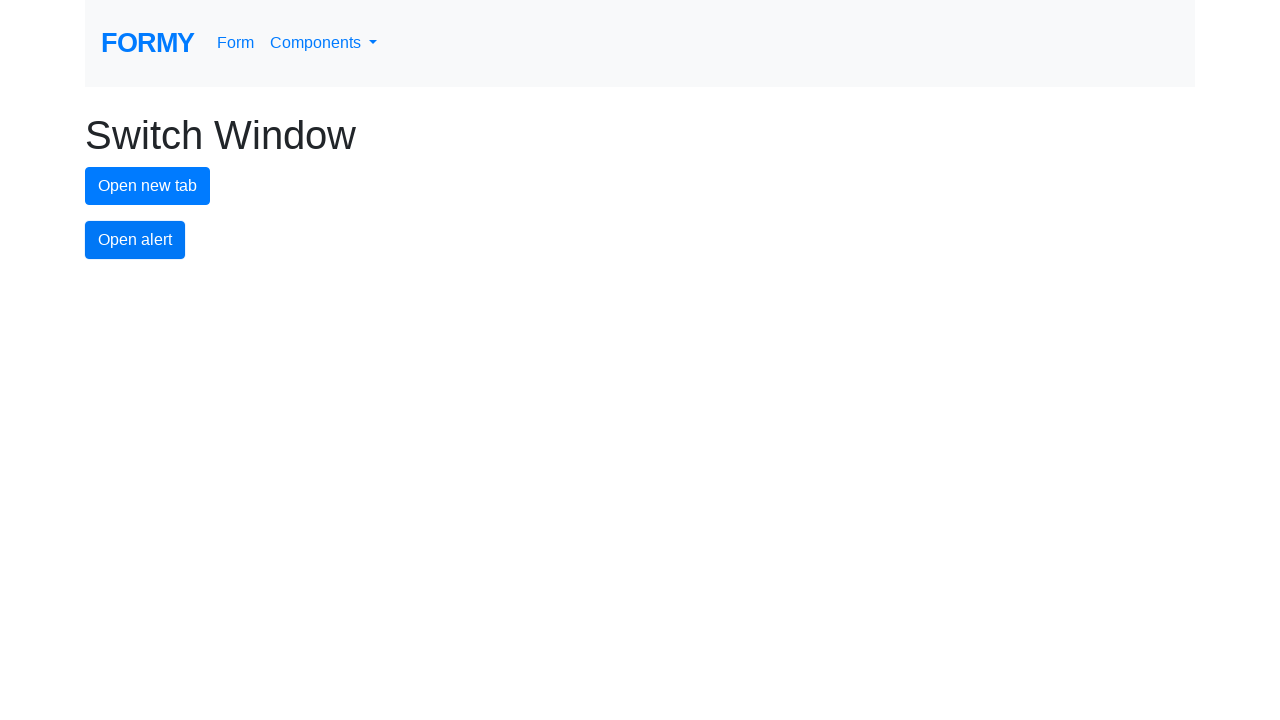

Set up dialog handler to accept alerts
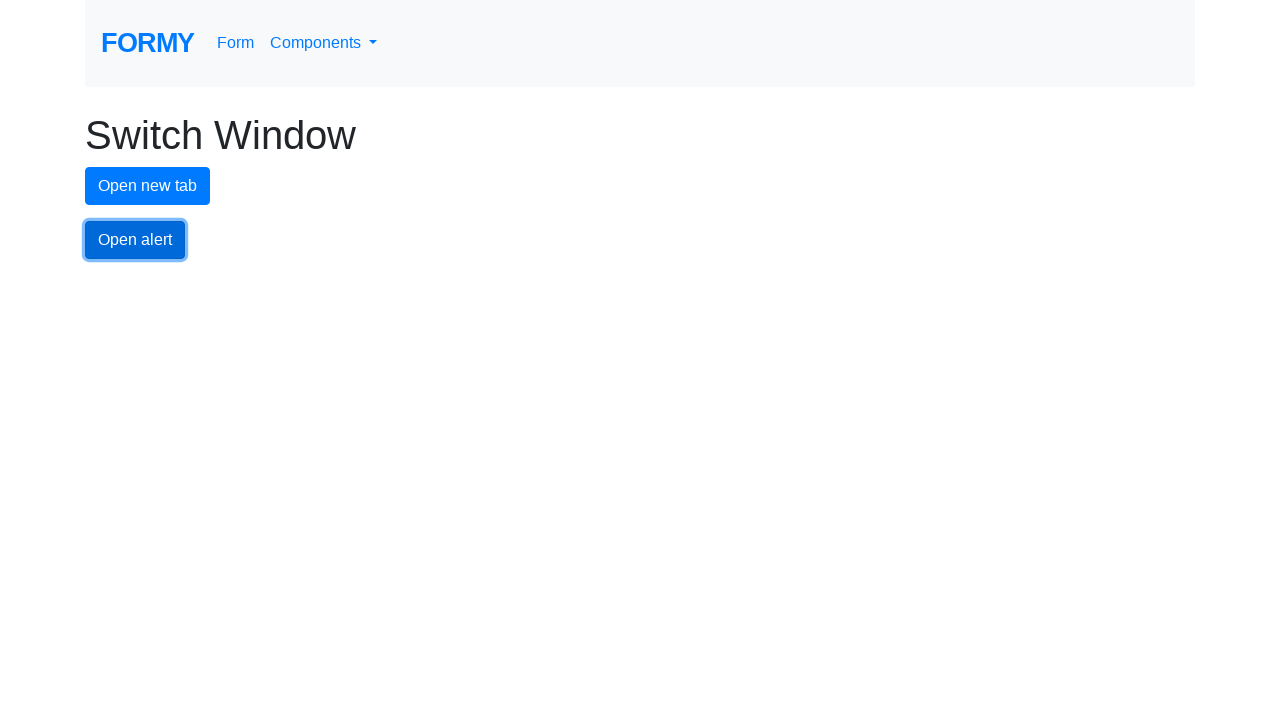

Clicked alert button again to trigger and accept alert dialog at (135, 240) on #alert-button
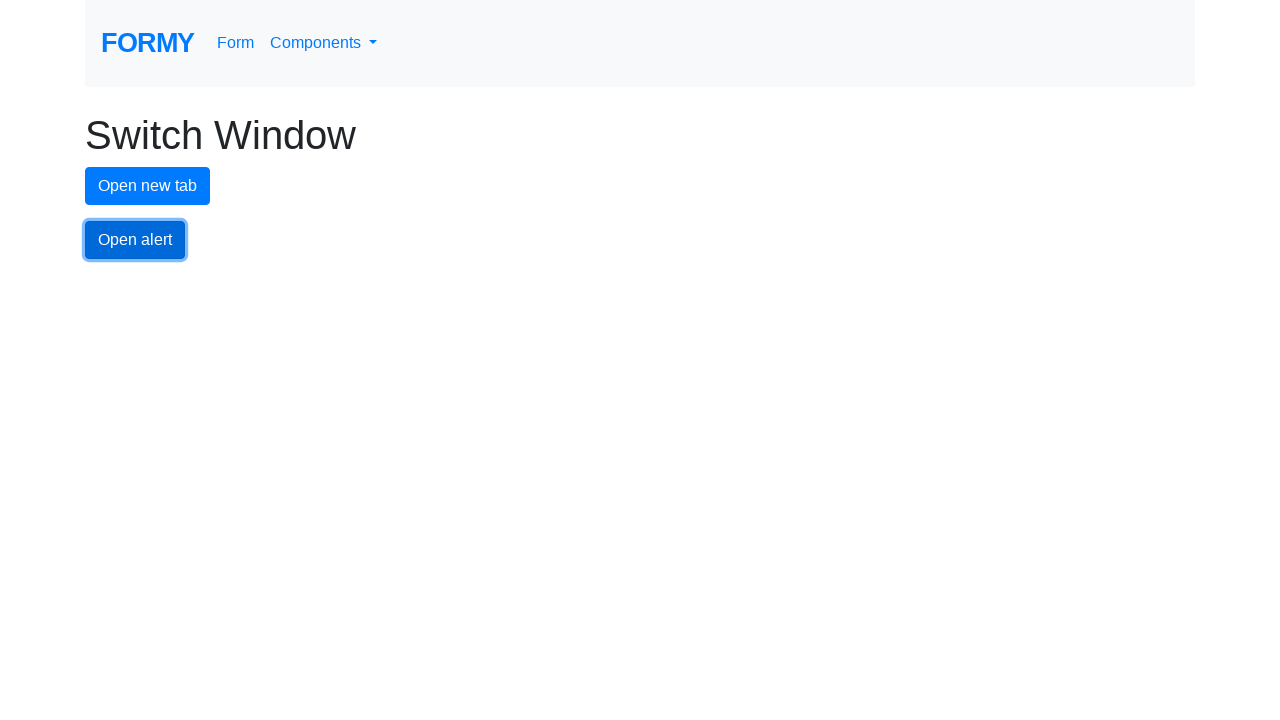

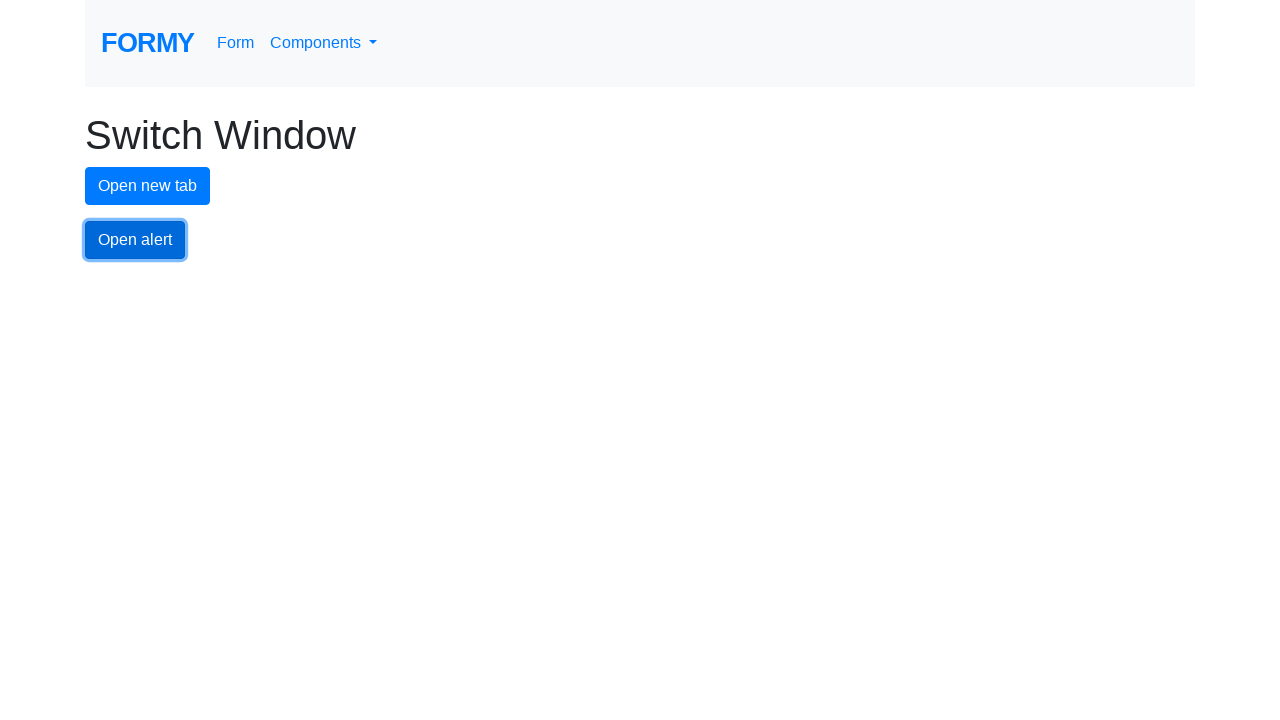